Waits for a loading process to complete by monitoring text that changes to "Done!" and then retrieves an image source attribute

Starting URL: https://bonigarcia.dev/selenium-webdriver-java/loading-images.html

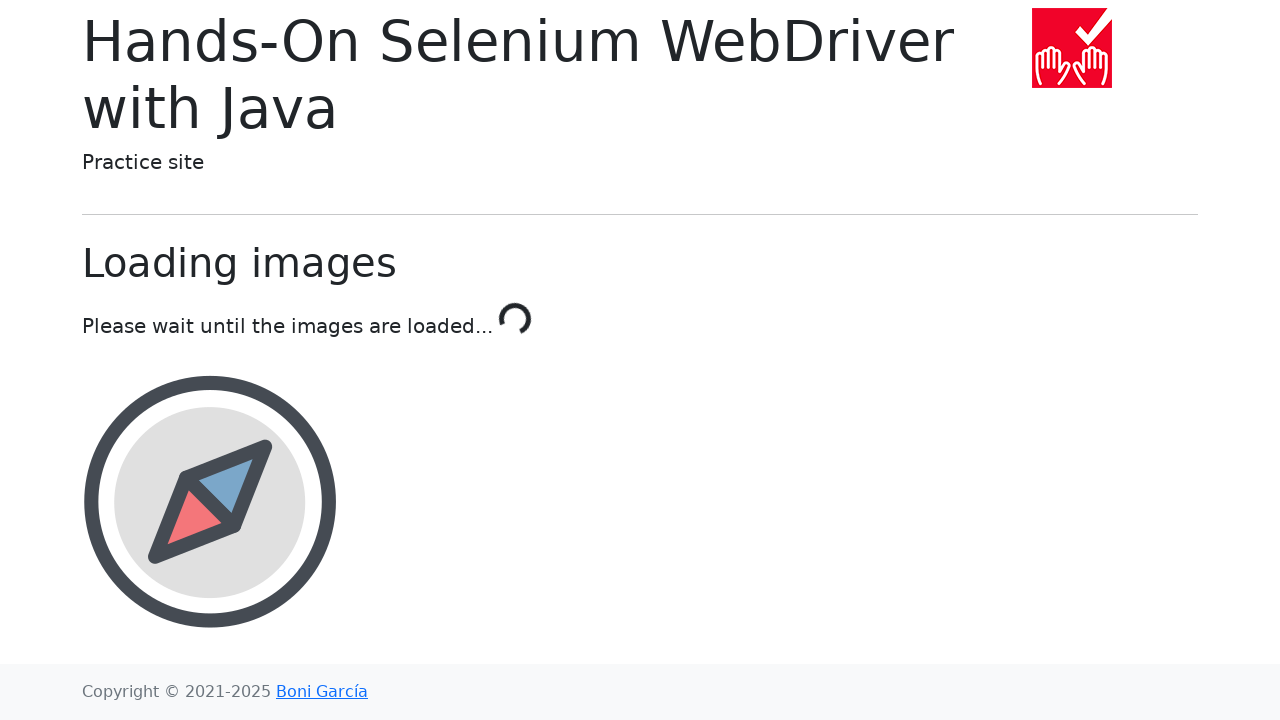

Navigated to loading images test page
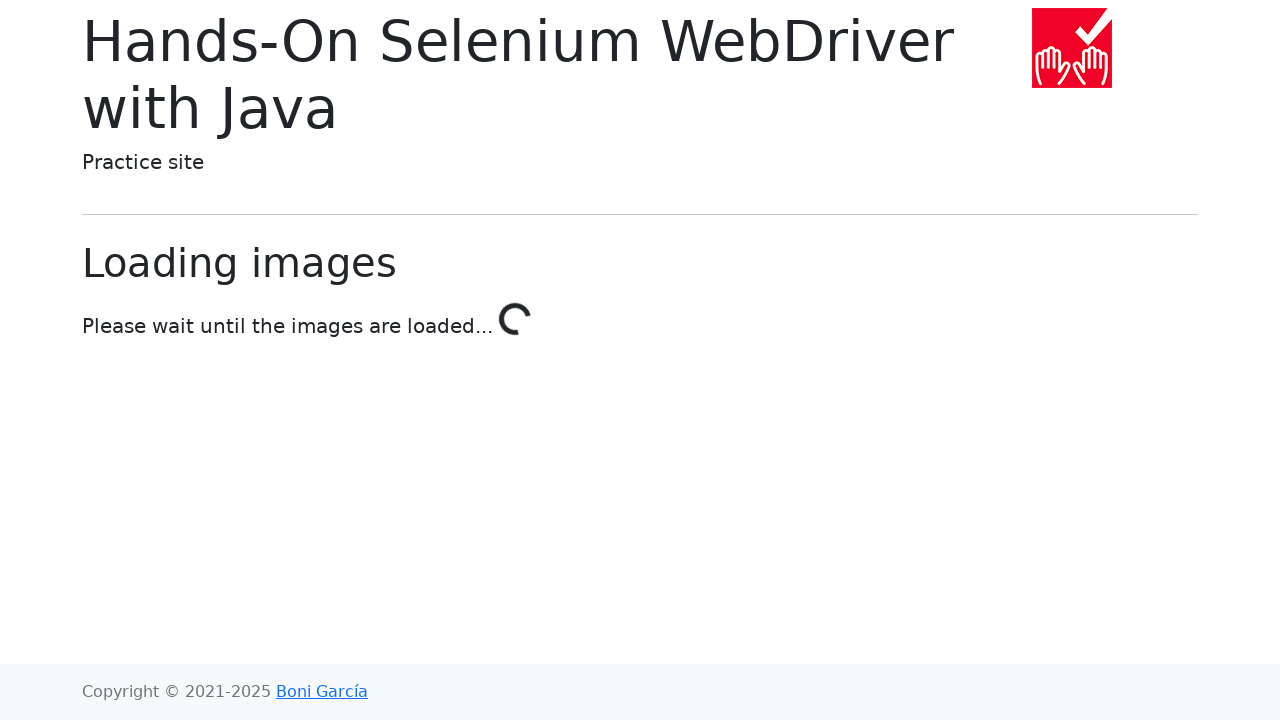

Checked loading status text: 'Please wait until the images are loaded... '
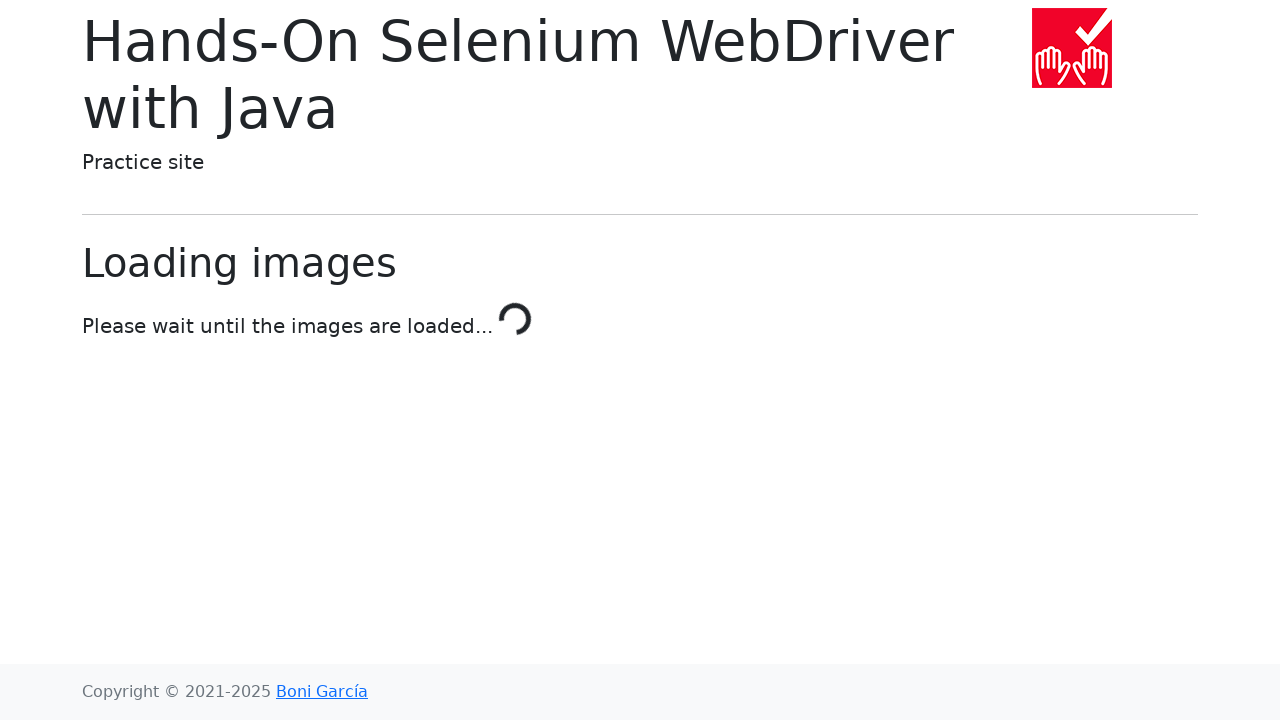

Waited 2 seconds before checking loading status again
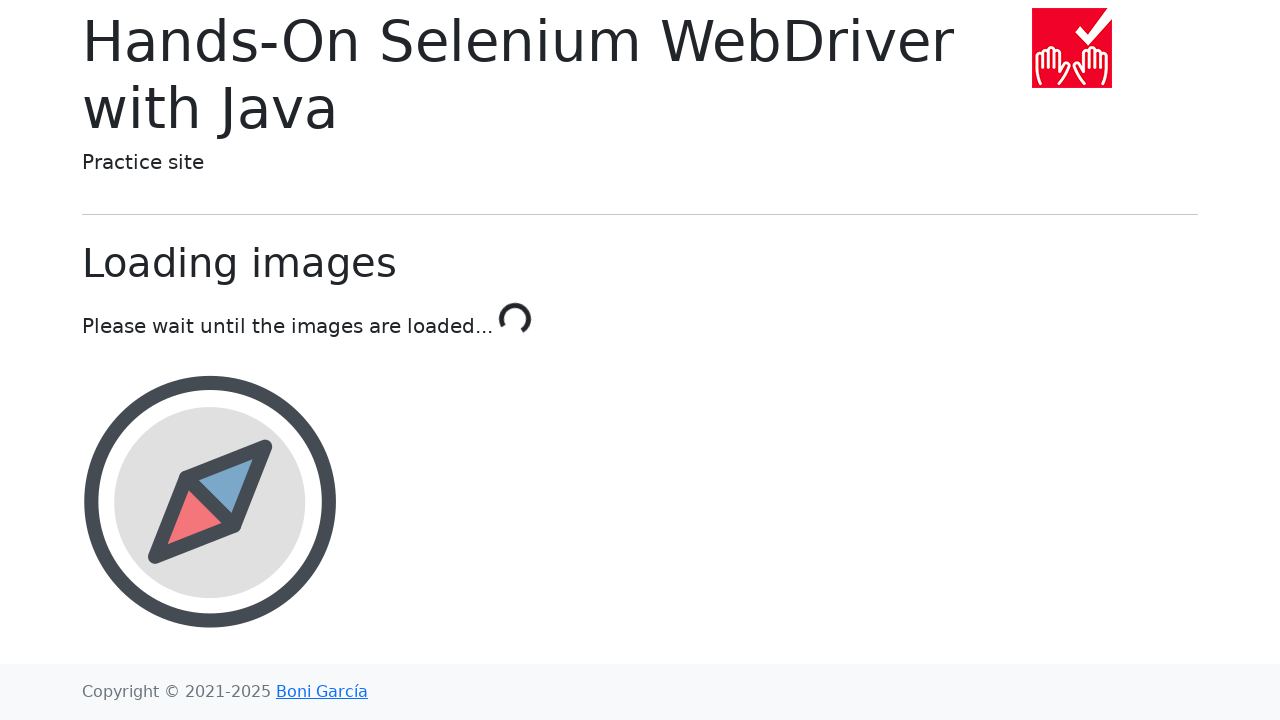

Checked loading status text: 'Please wait until the images are loaded... '
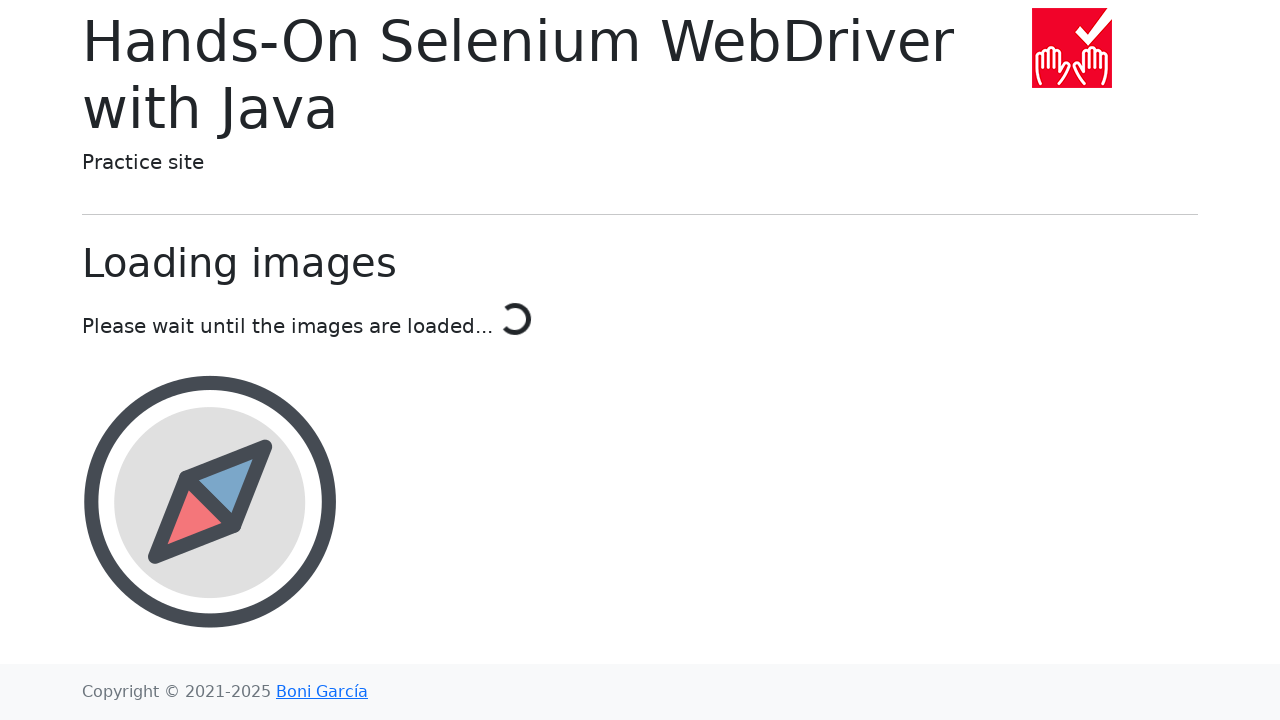

Waited 2 seconds before checking loading status again
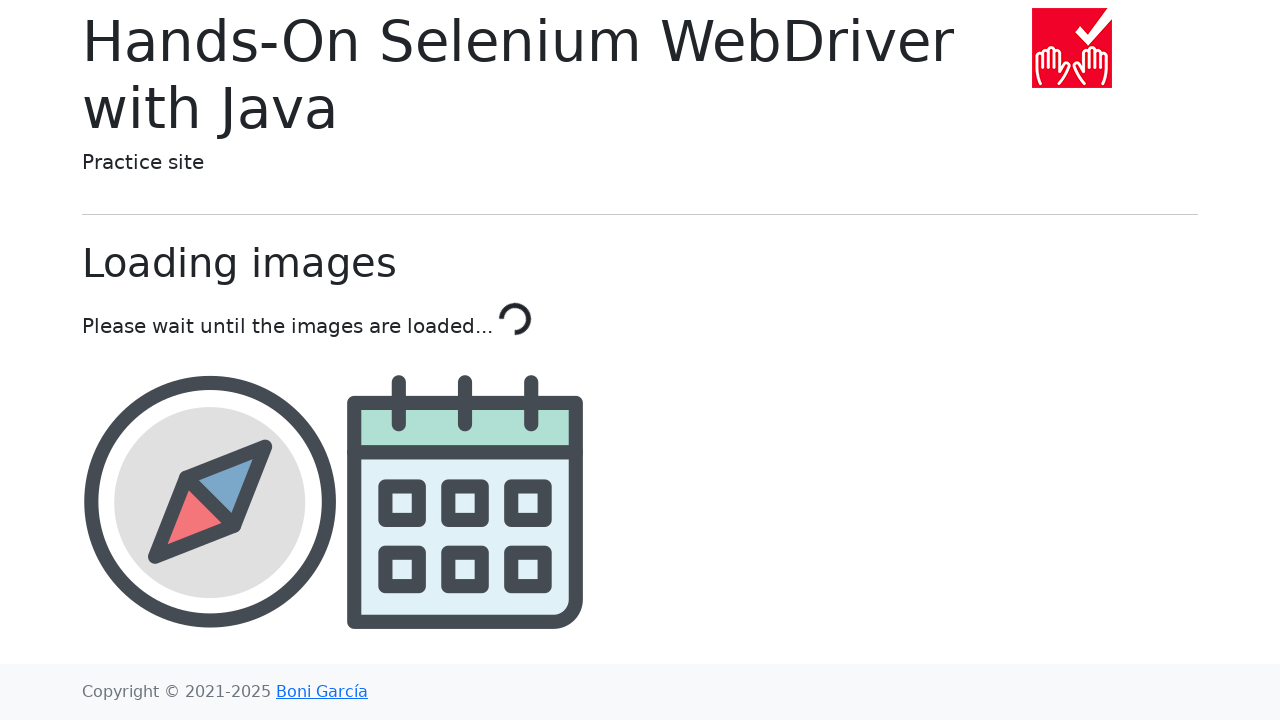

Checked loading status text: 'Please wait until the images are loaded... '
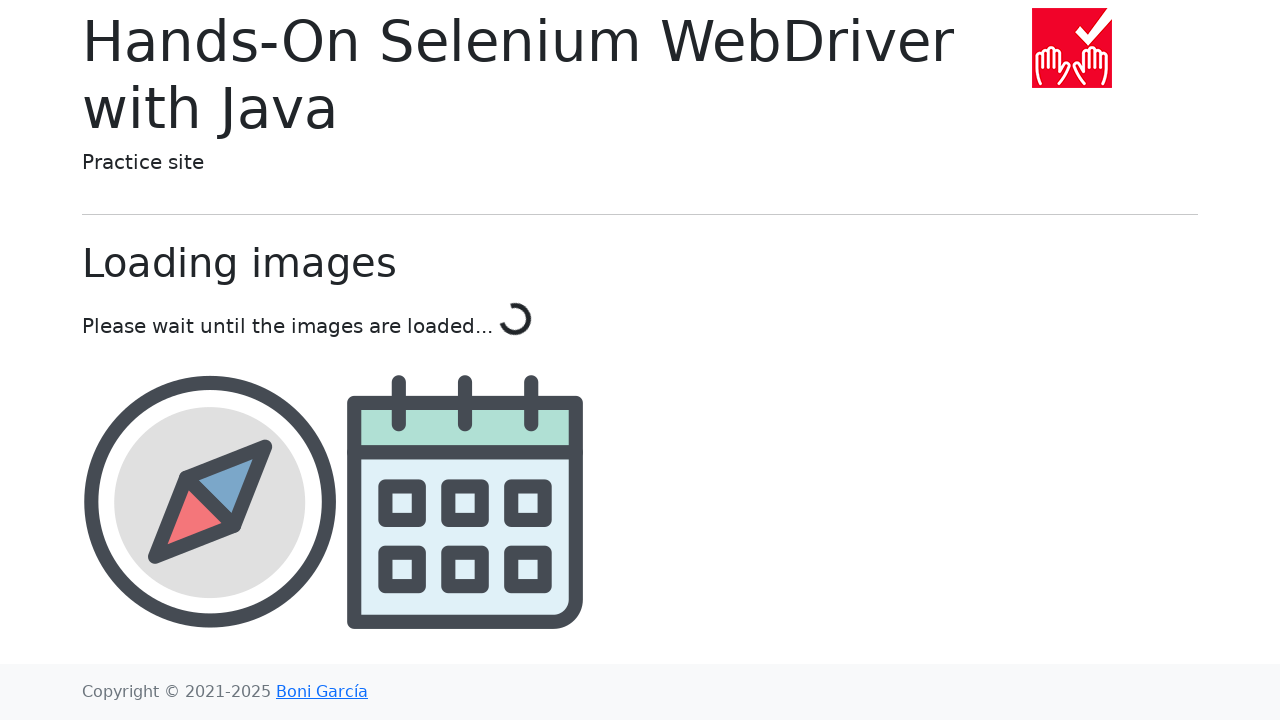

Waited 2 seconds before checking loading status again
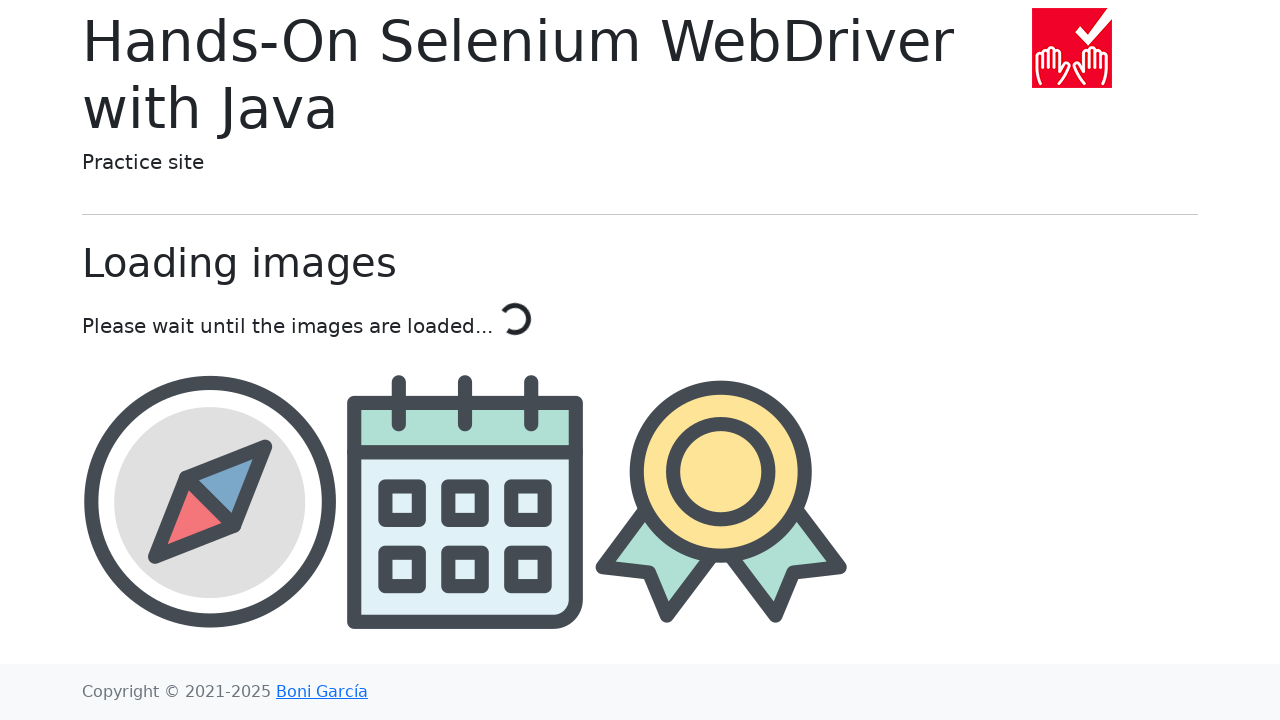

Checked loading status text: 'Please wait until the images are loaded... '
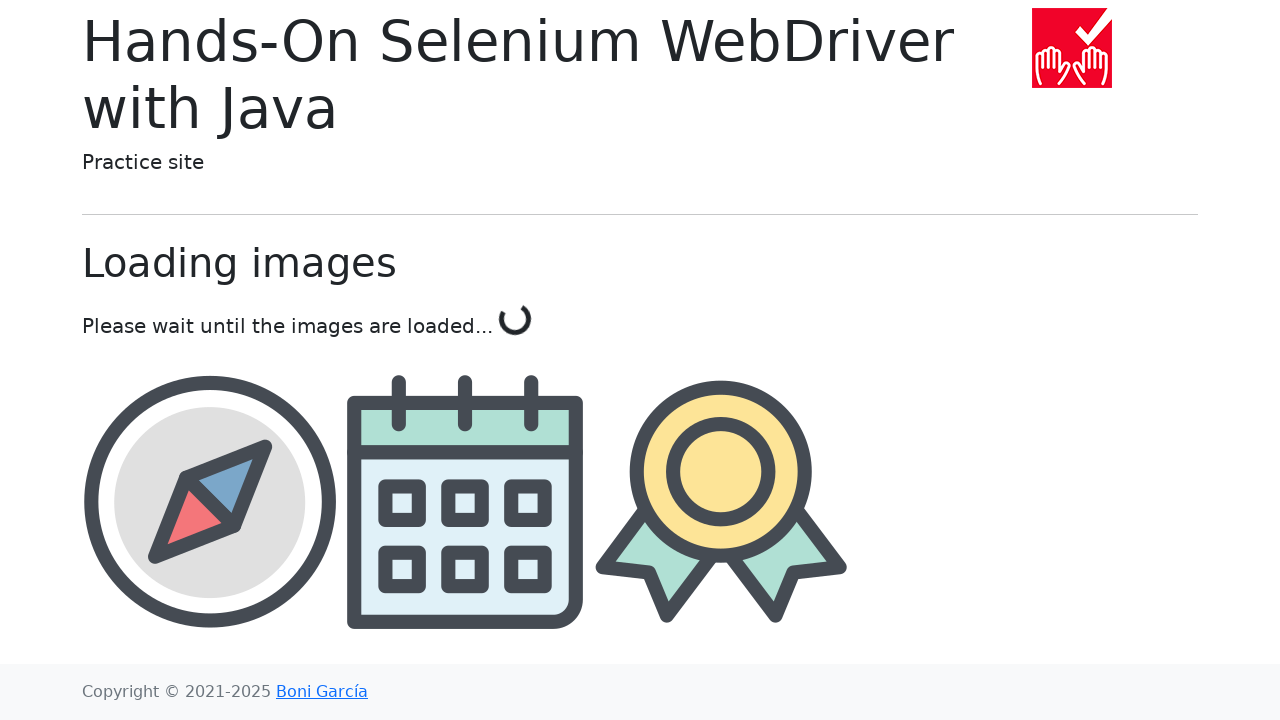

Waited 2 seconds before checking loading status again
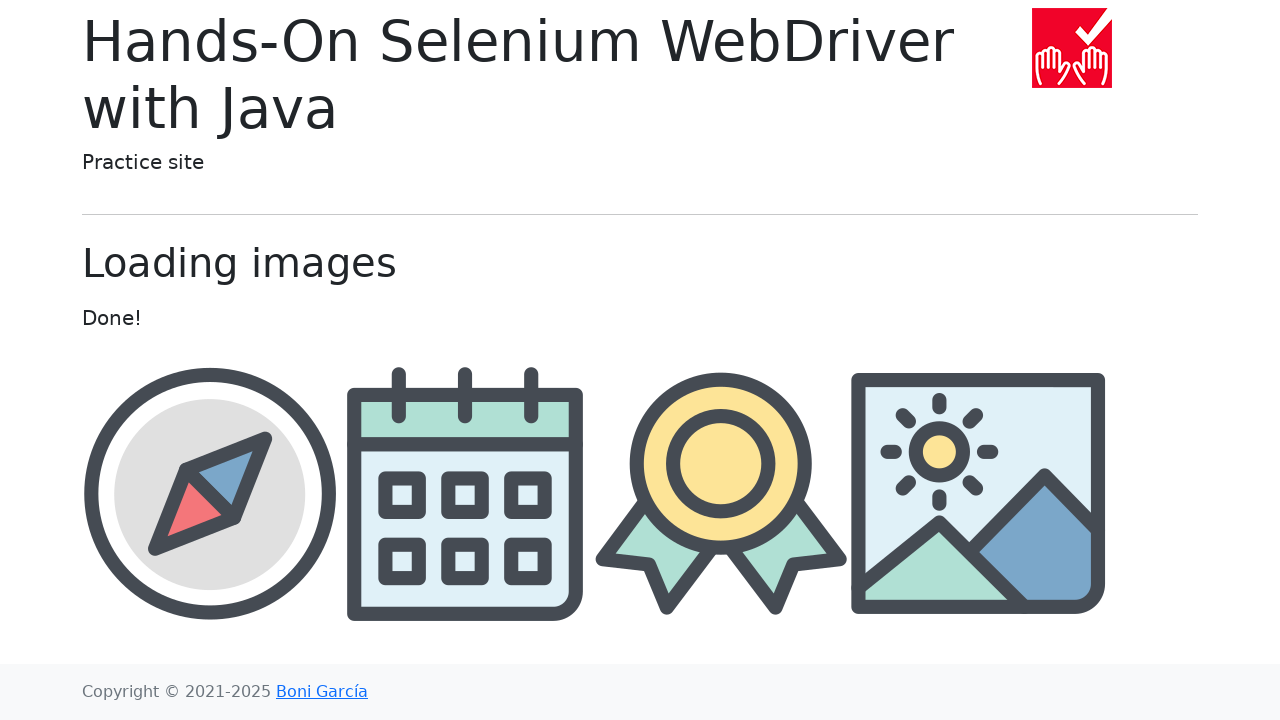

Checked loading status text: 'Done!'
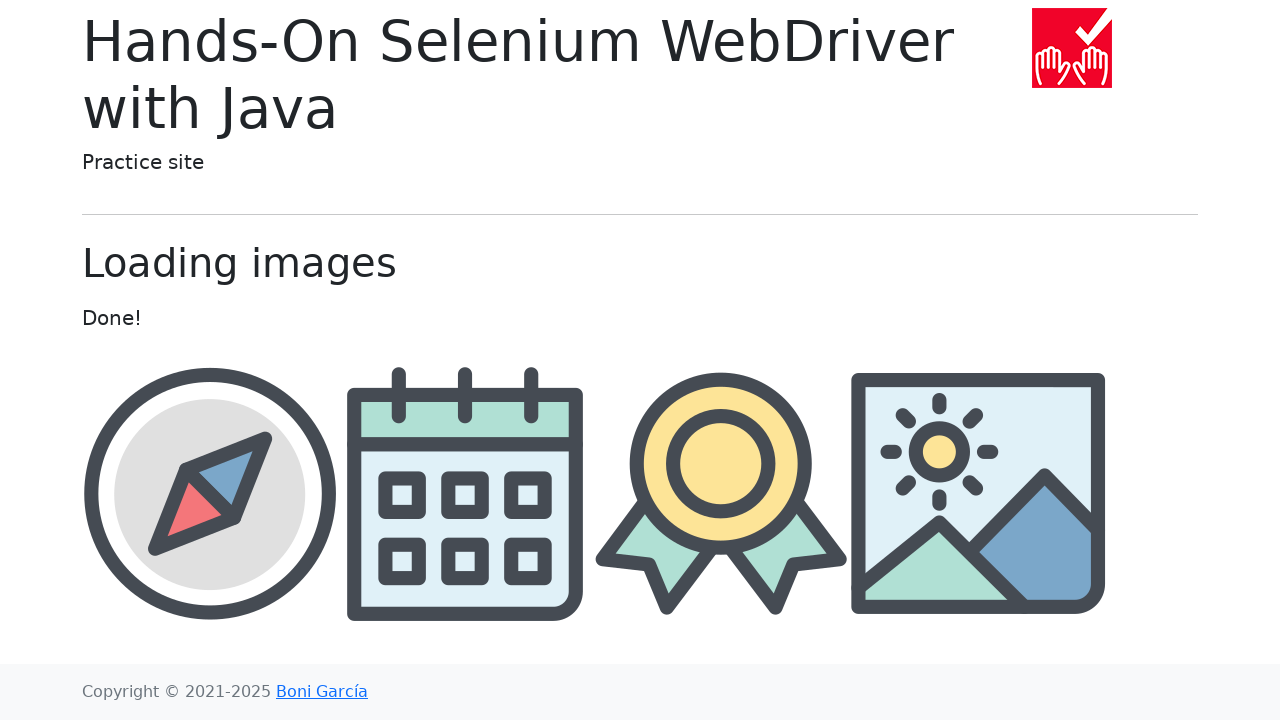

Located award image element
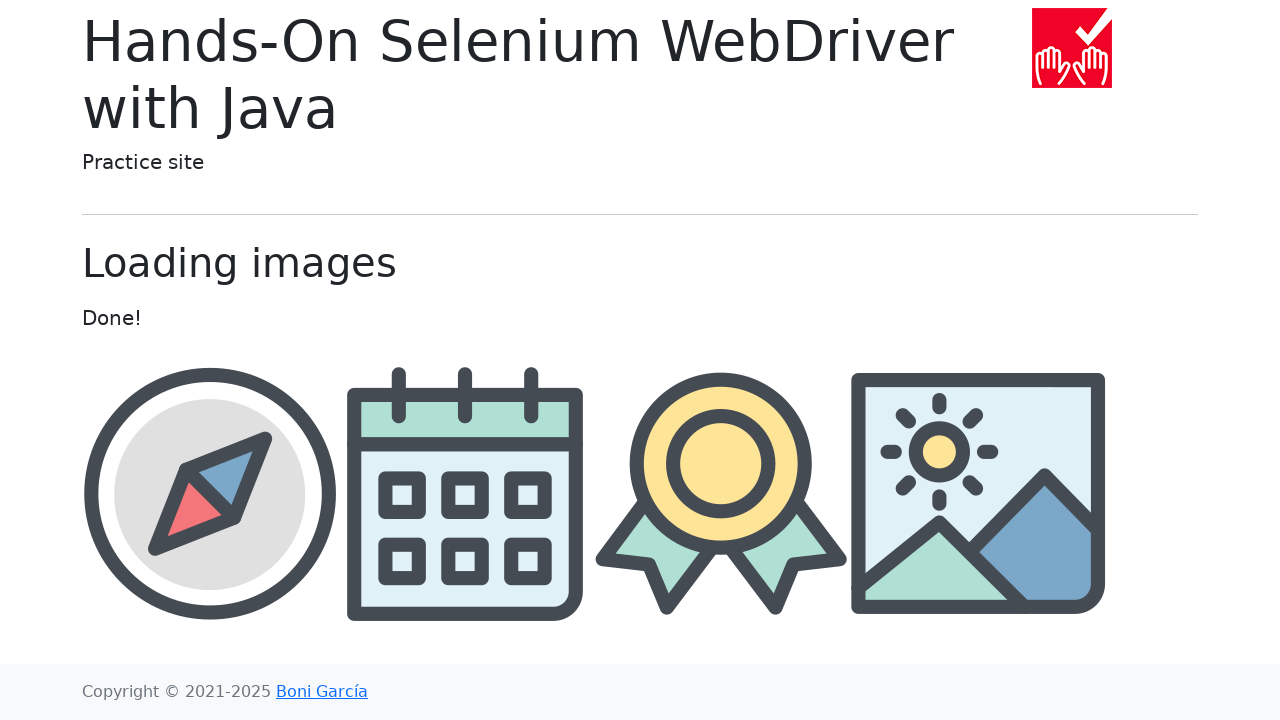

Retrieved image source attribute: img/award.png
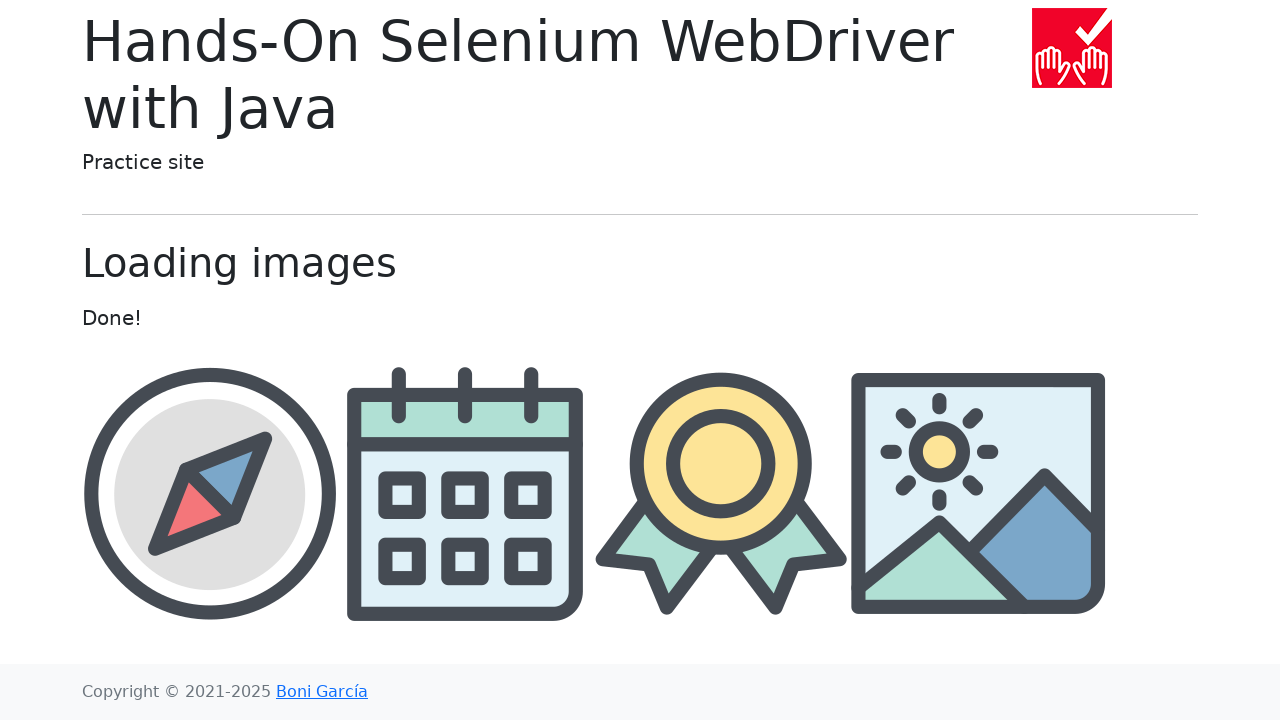

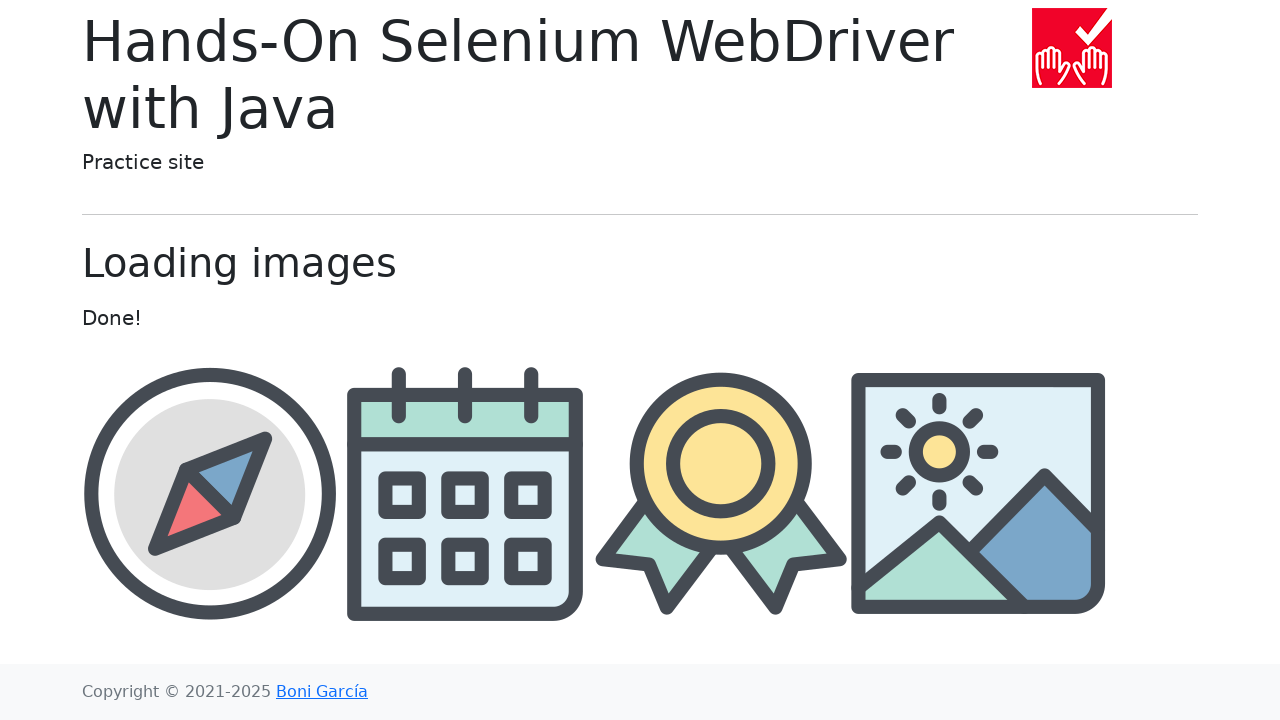